Navigates to a price table page, finds the row with the minimum price, selects it by clicking the input element, clicks the verify button, and checks the status message.

Starting URL: https://vins-udemy.s3.amazonaws.com/java/html/java8-stream-table-price.html

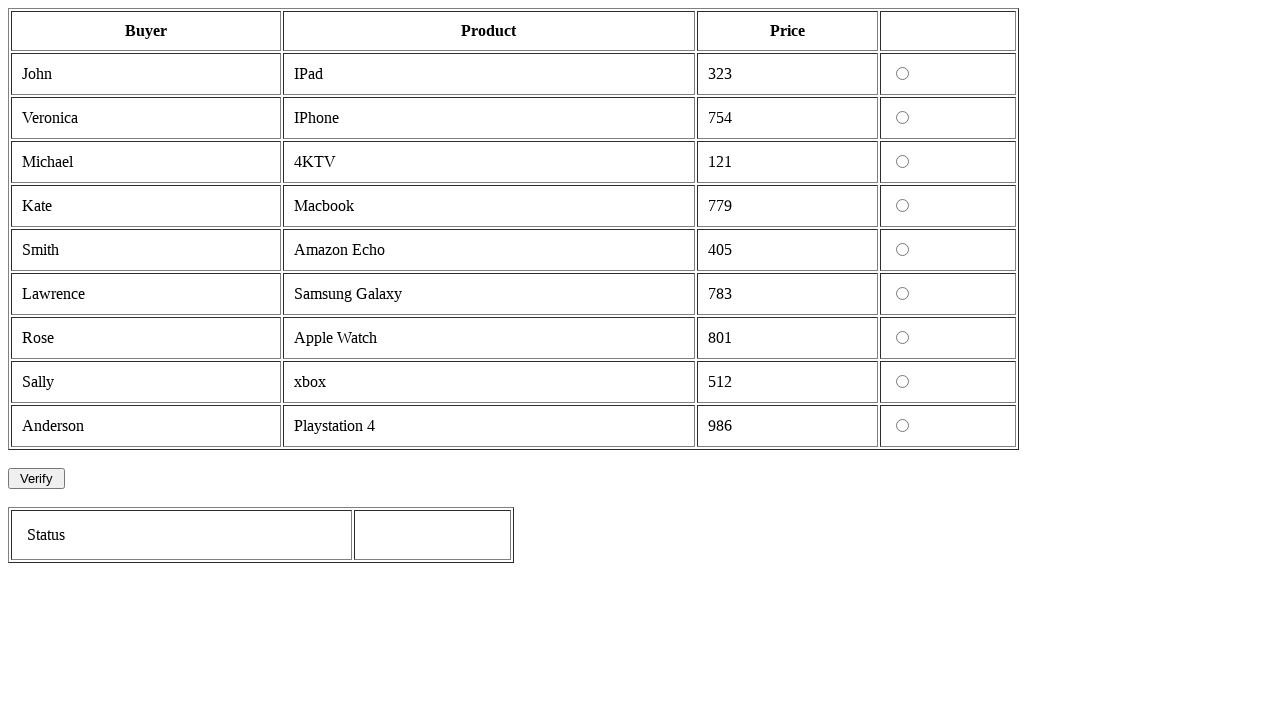

Waited for price table to load
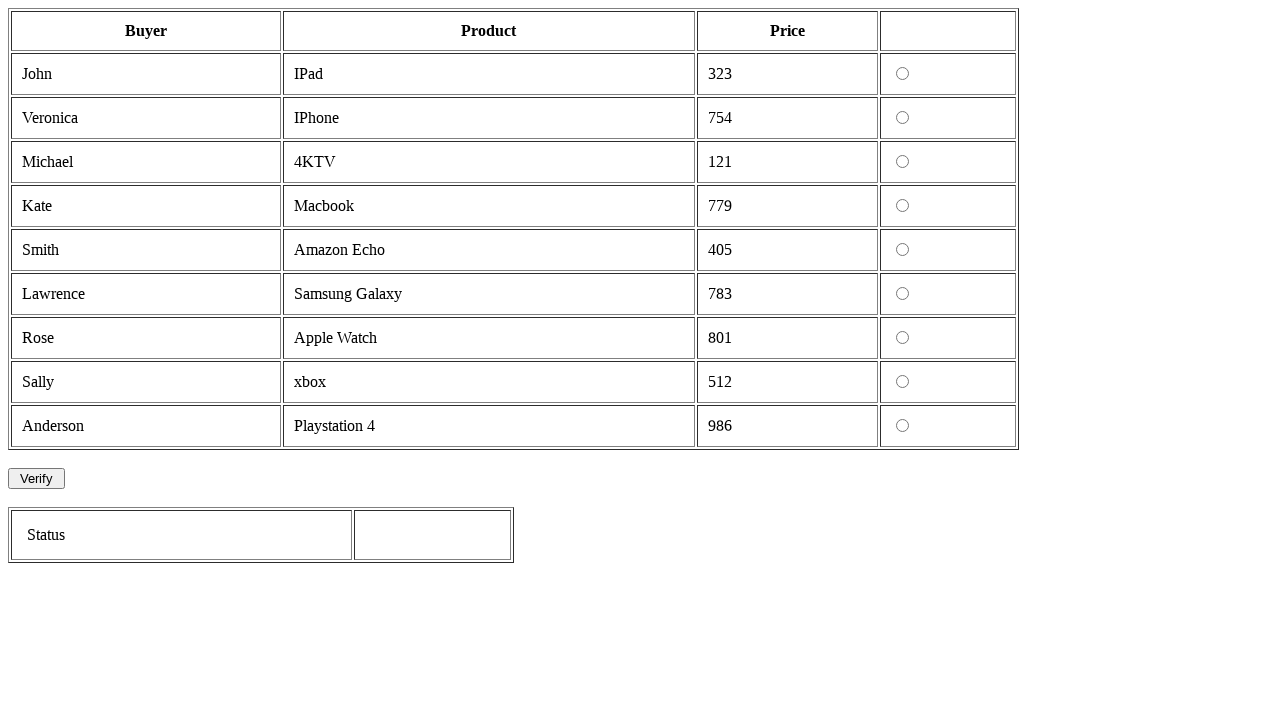

Retrieved all table rows
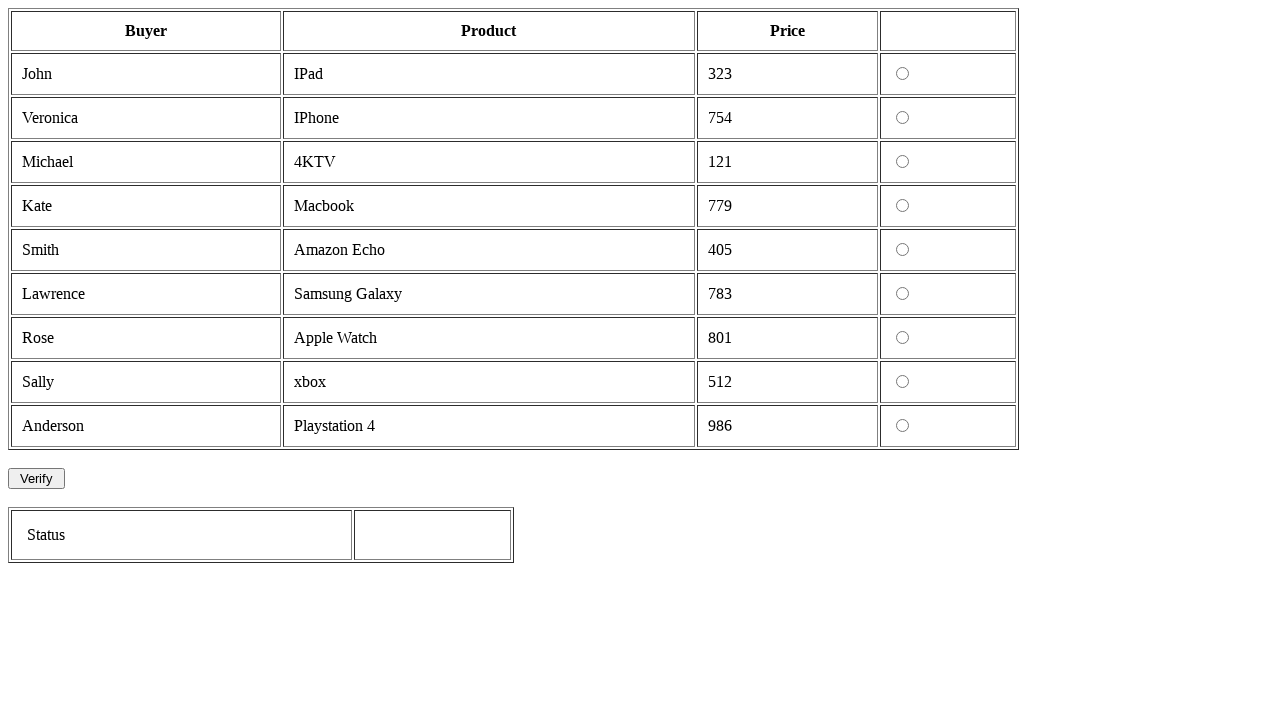

Found row with minimum price: 121
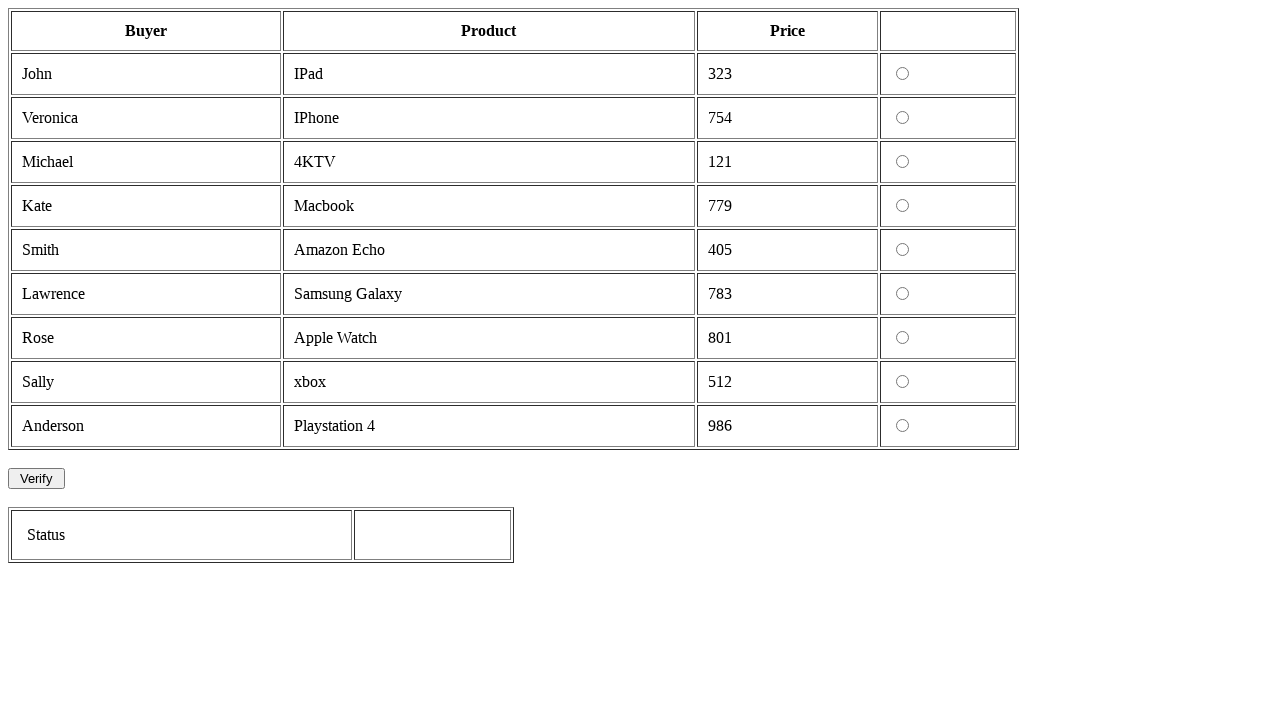

Clicked input element in minimum price row
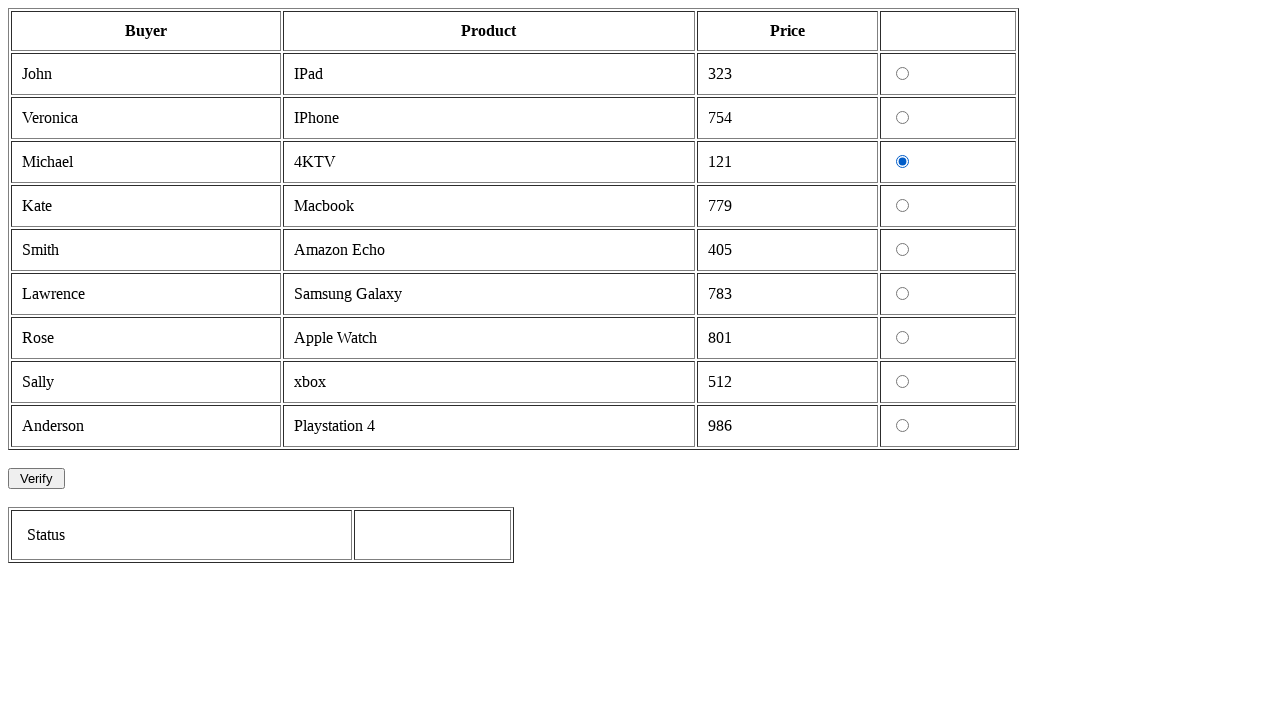

Clicked verify button at (36, 478) on #result
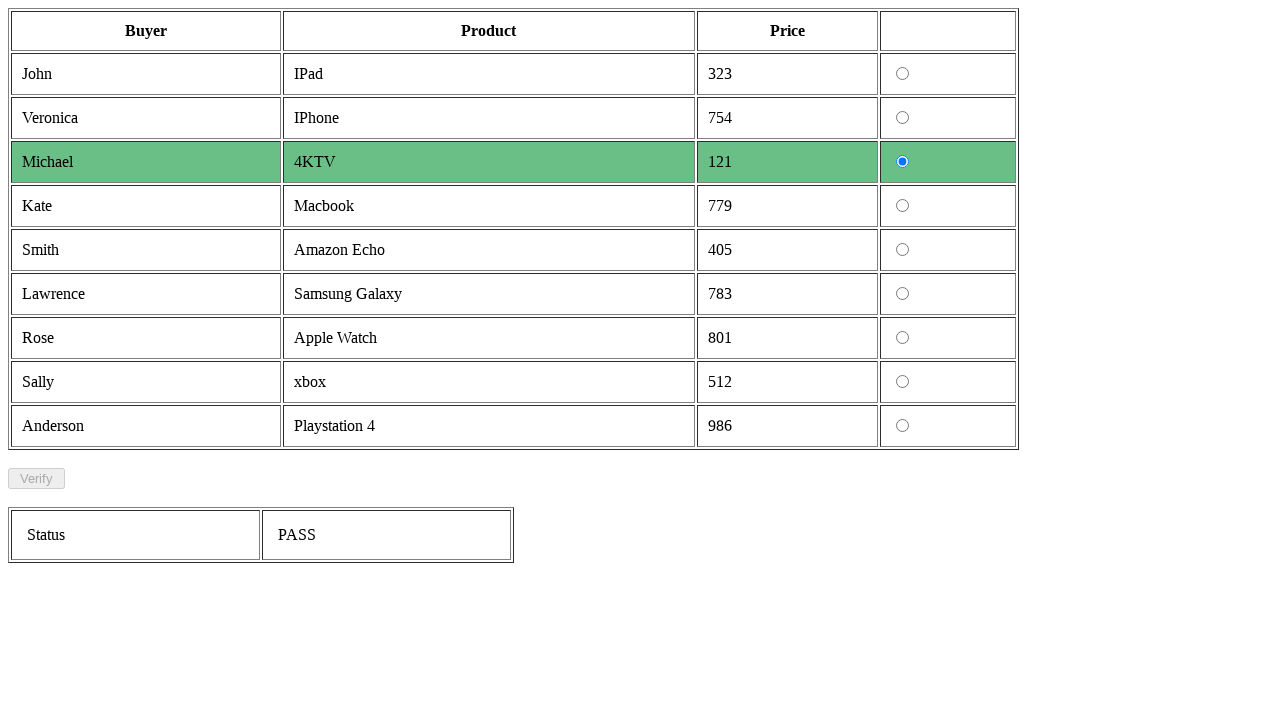

Status message appeared after verification
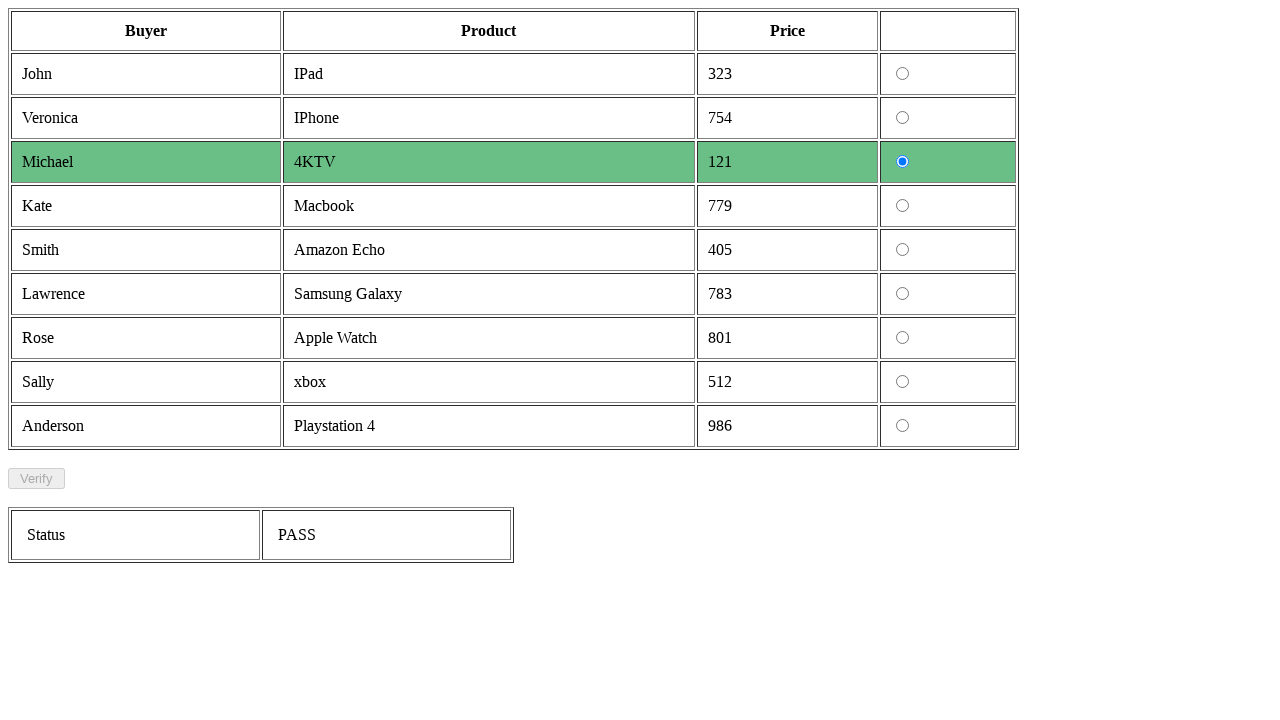

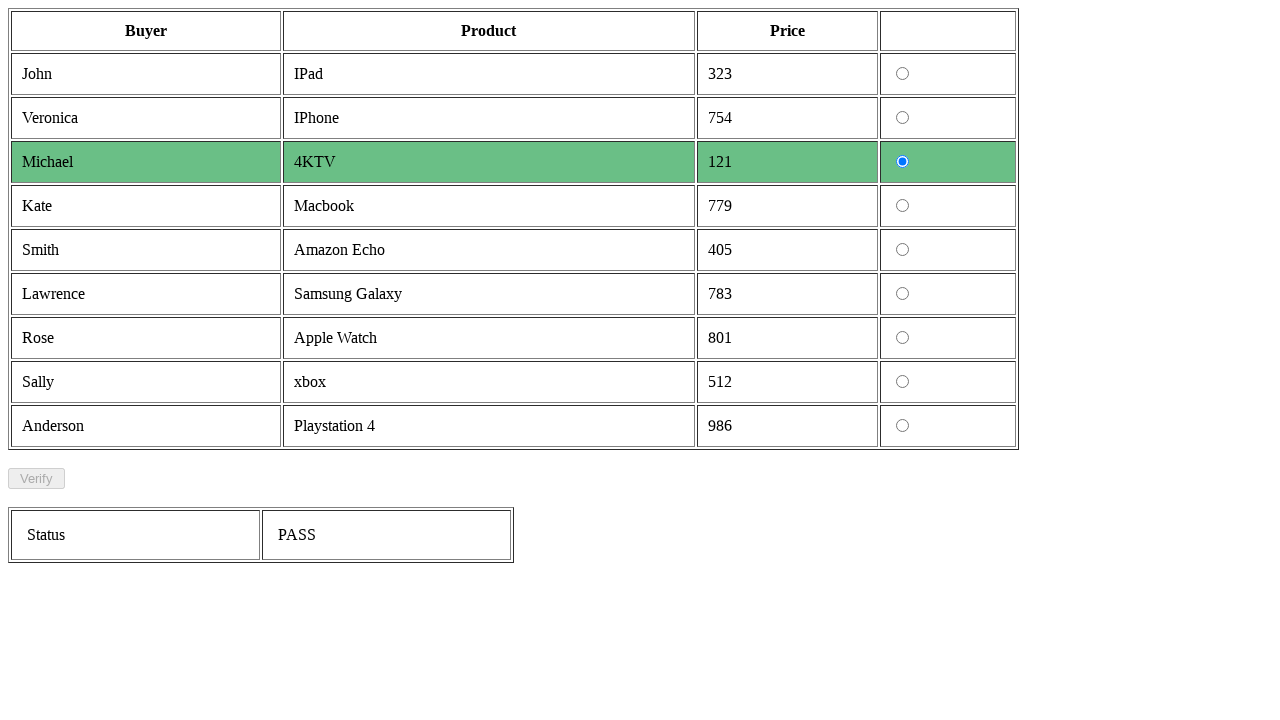